Tests the GoodLife Fitness club search functionality by entering a location/name in the search box and submitting the search to find fitness club locations.

Starting URL: https://www.goodlifefitness.com/clubs.html#findaclub

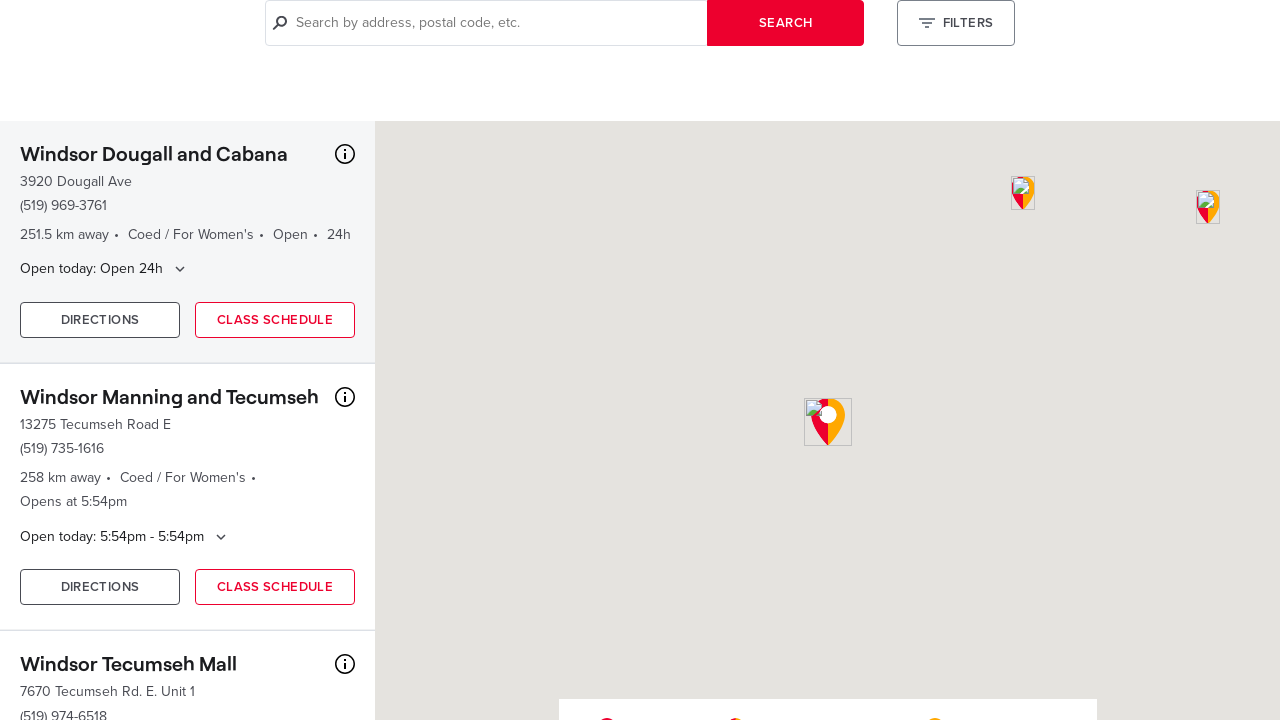

Set viewport size to 1920x1080 for better element visibility
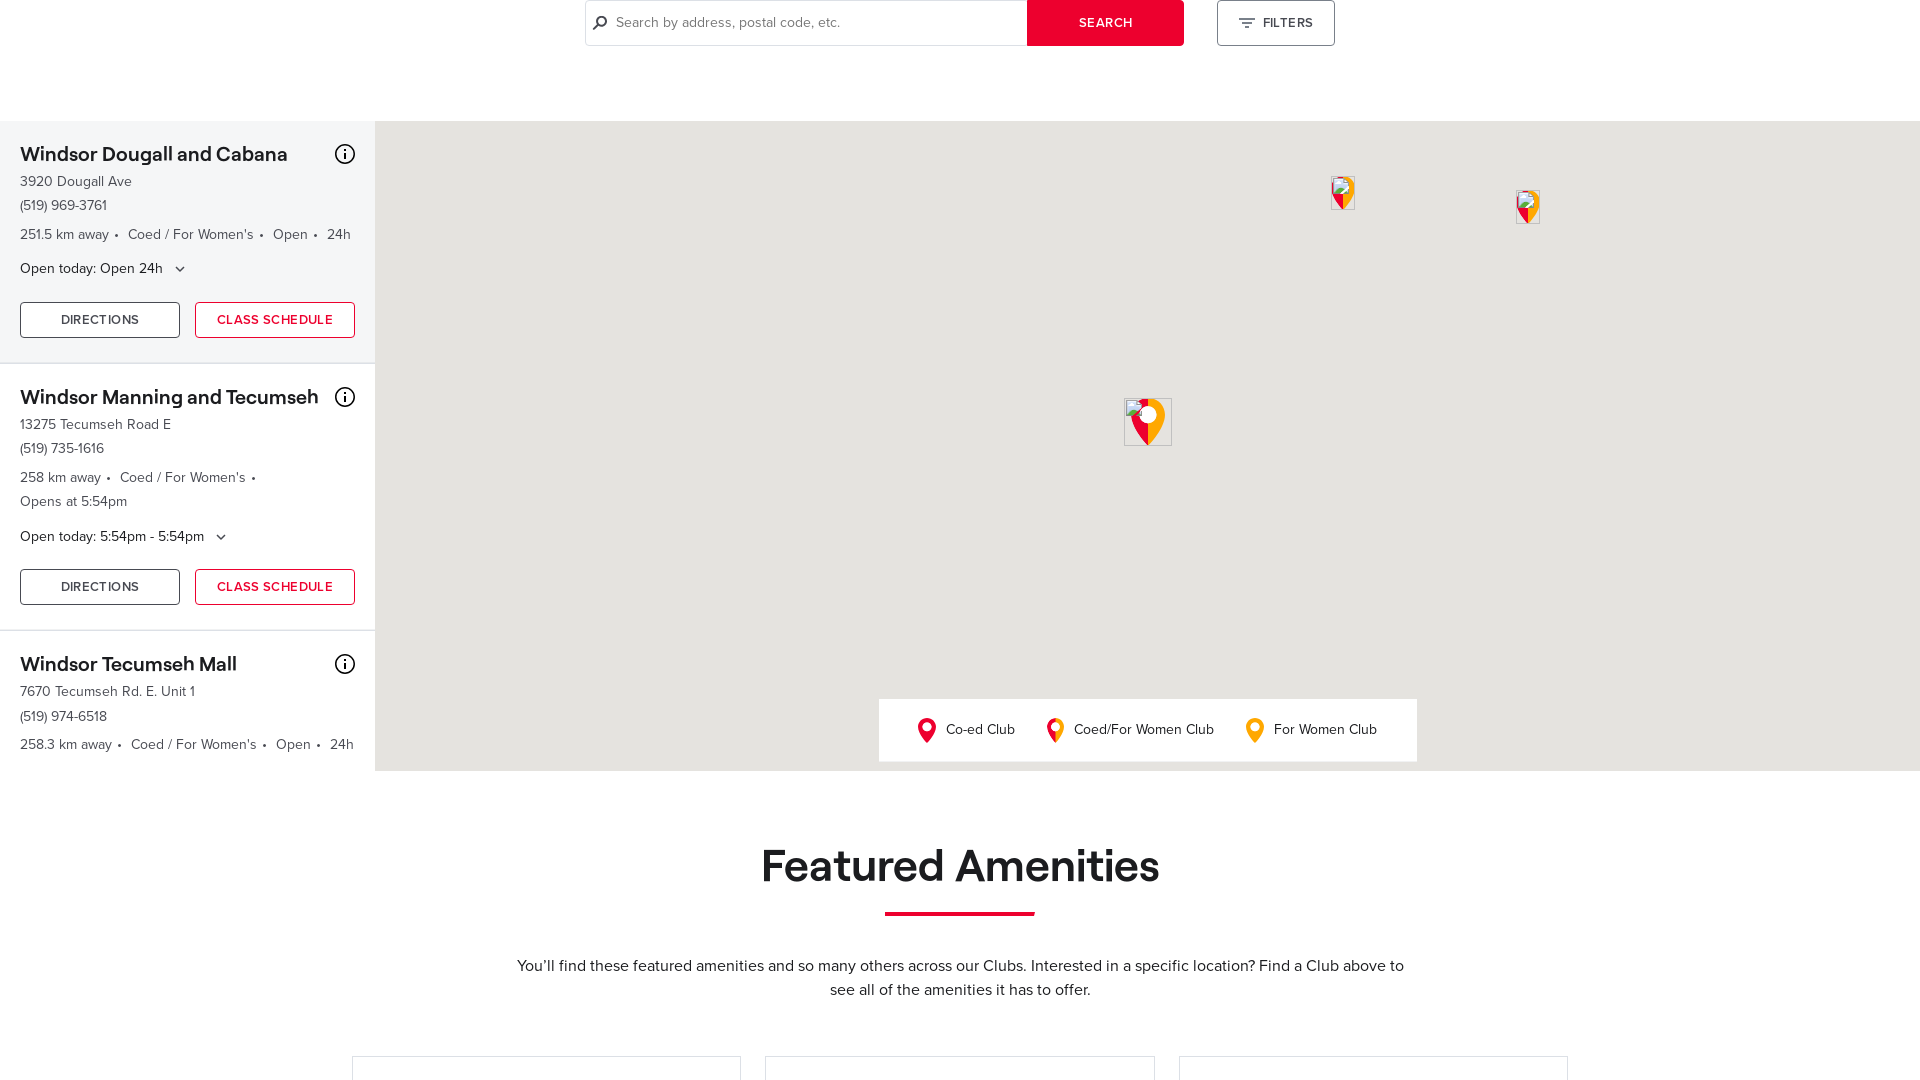

Reloaded the GoodLife Fitness clubs page
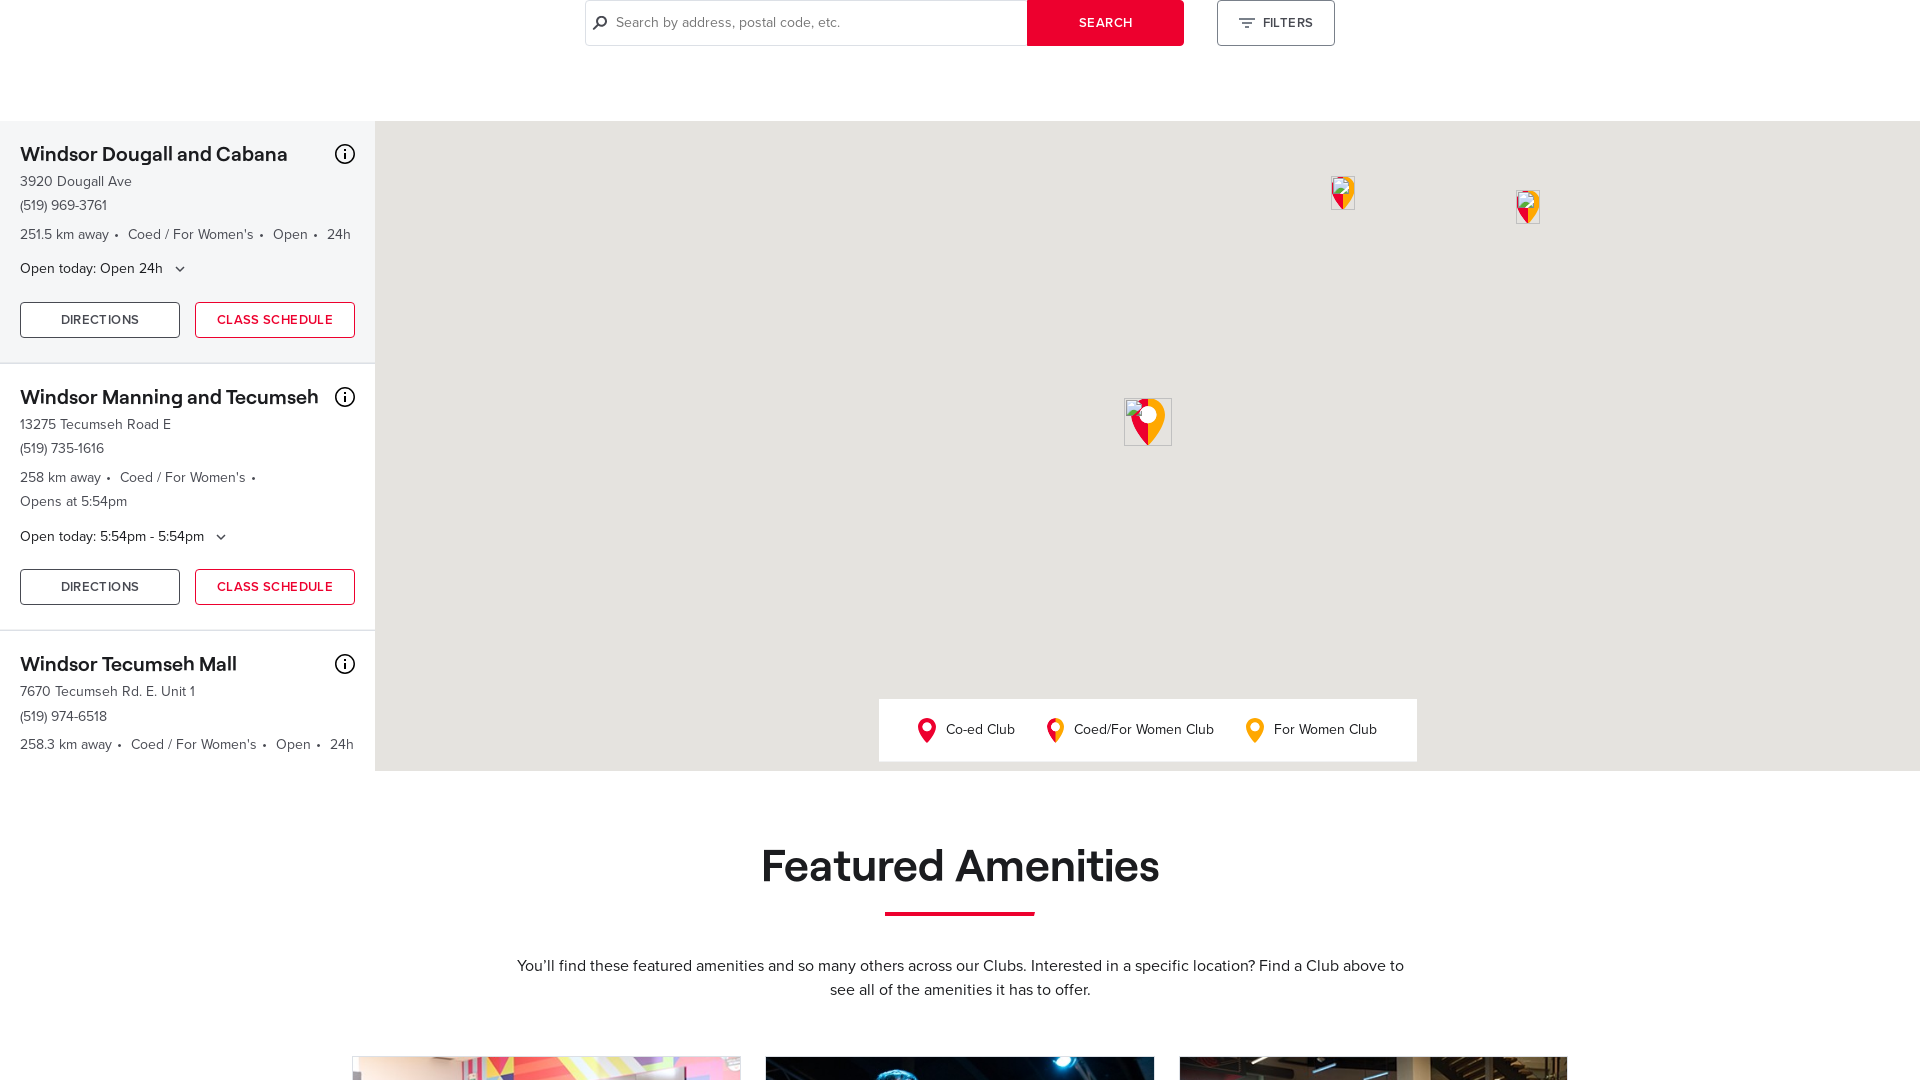

Club search input field became visible
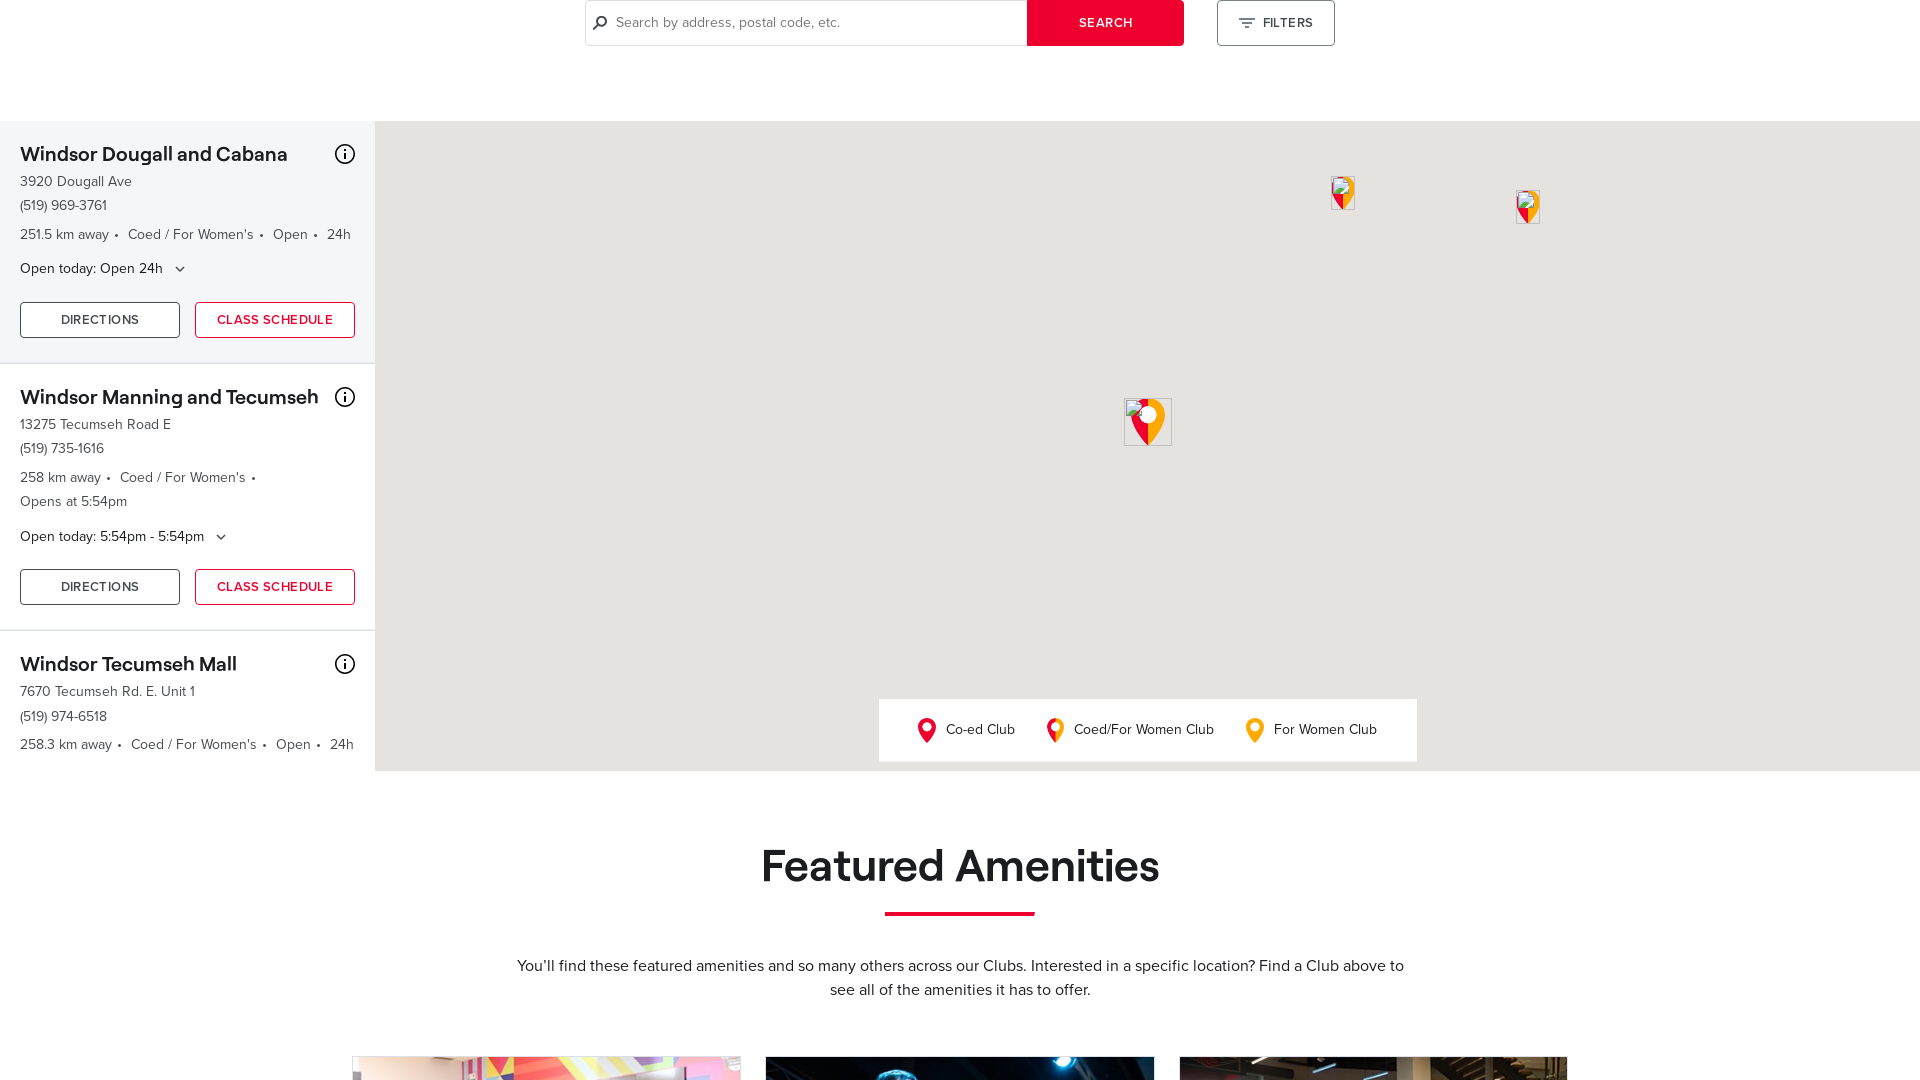

Entered 'Toronto' in the club search field on #club-search
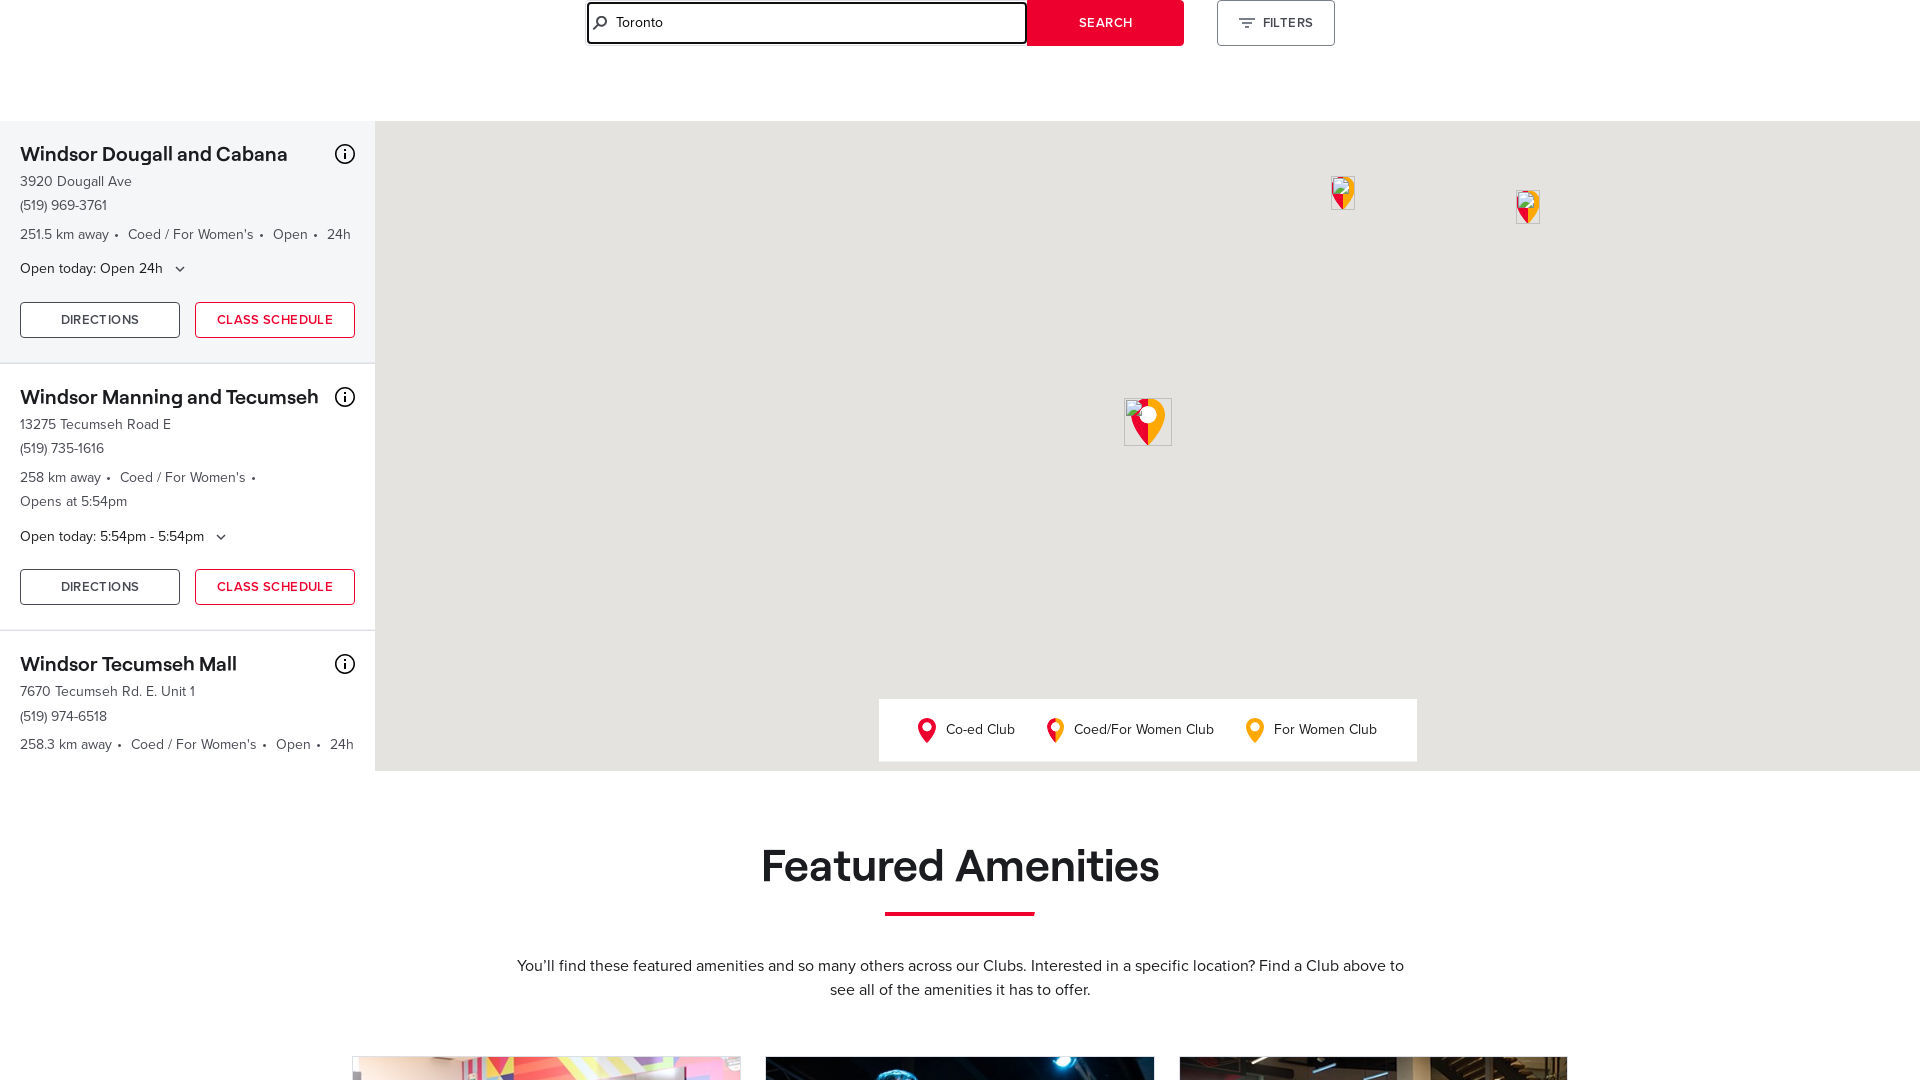

Pressed Enter to submit the search query on #club-search
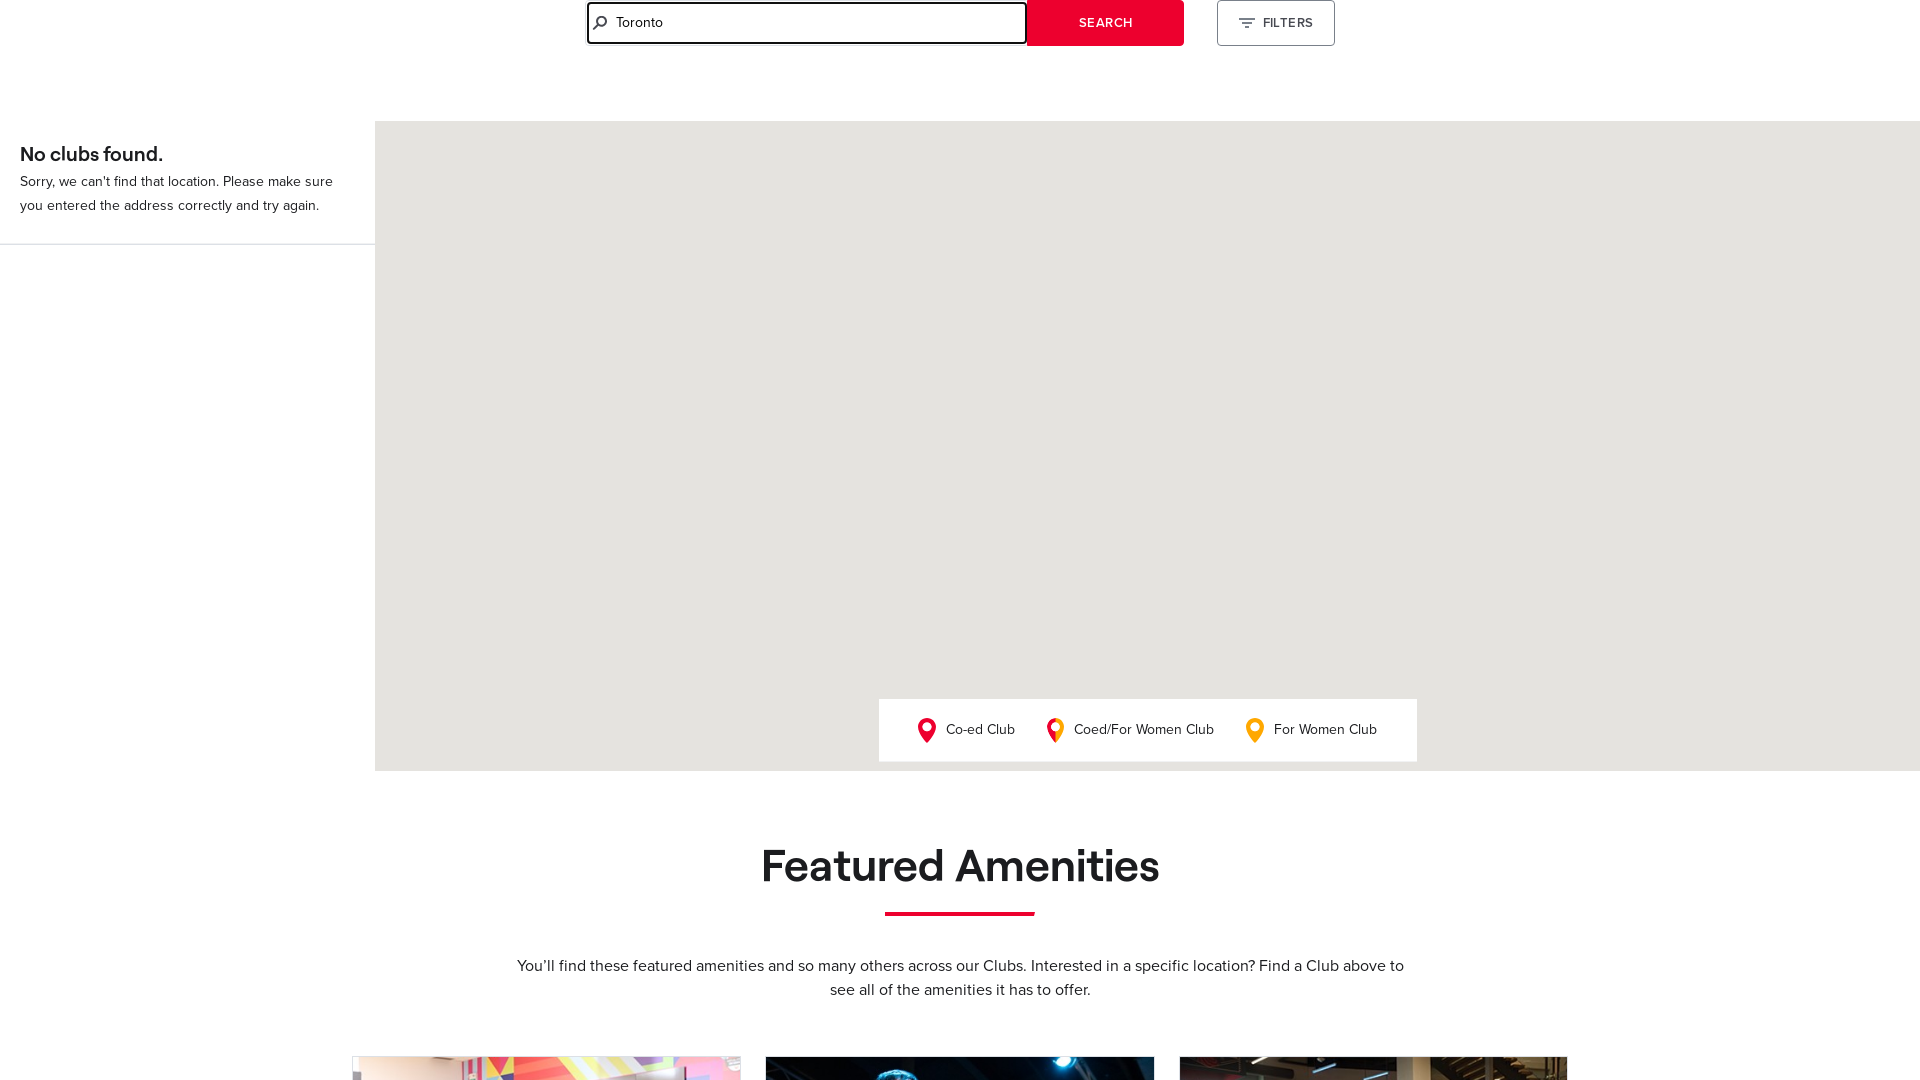

Waited 3 seconds for search results to load
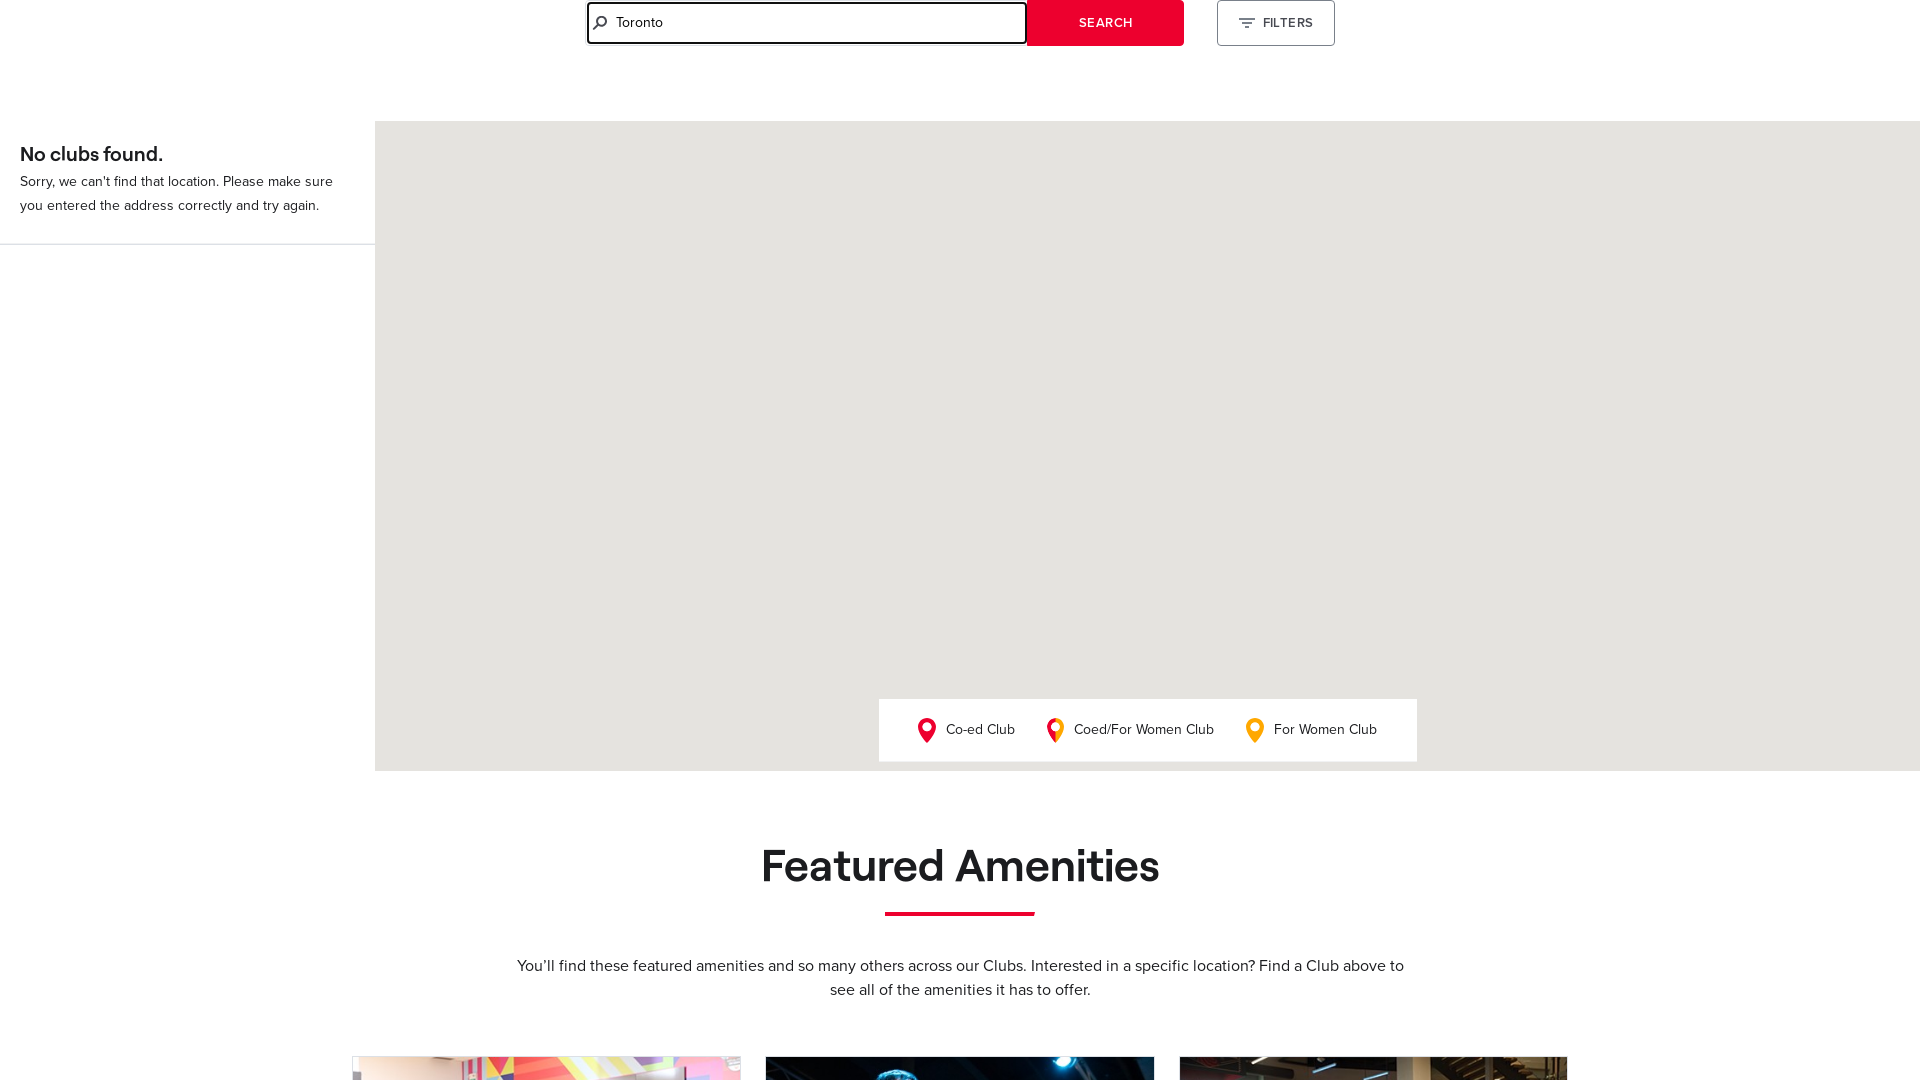

Page DOM is ready with search results
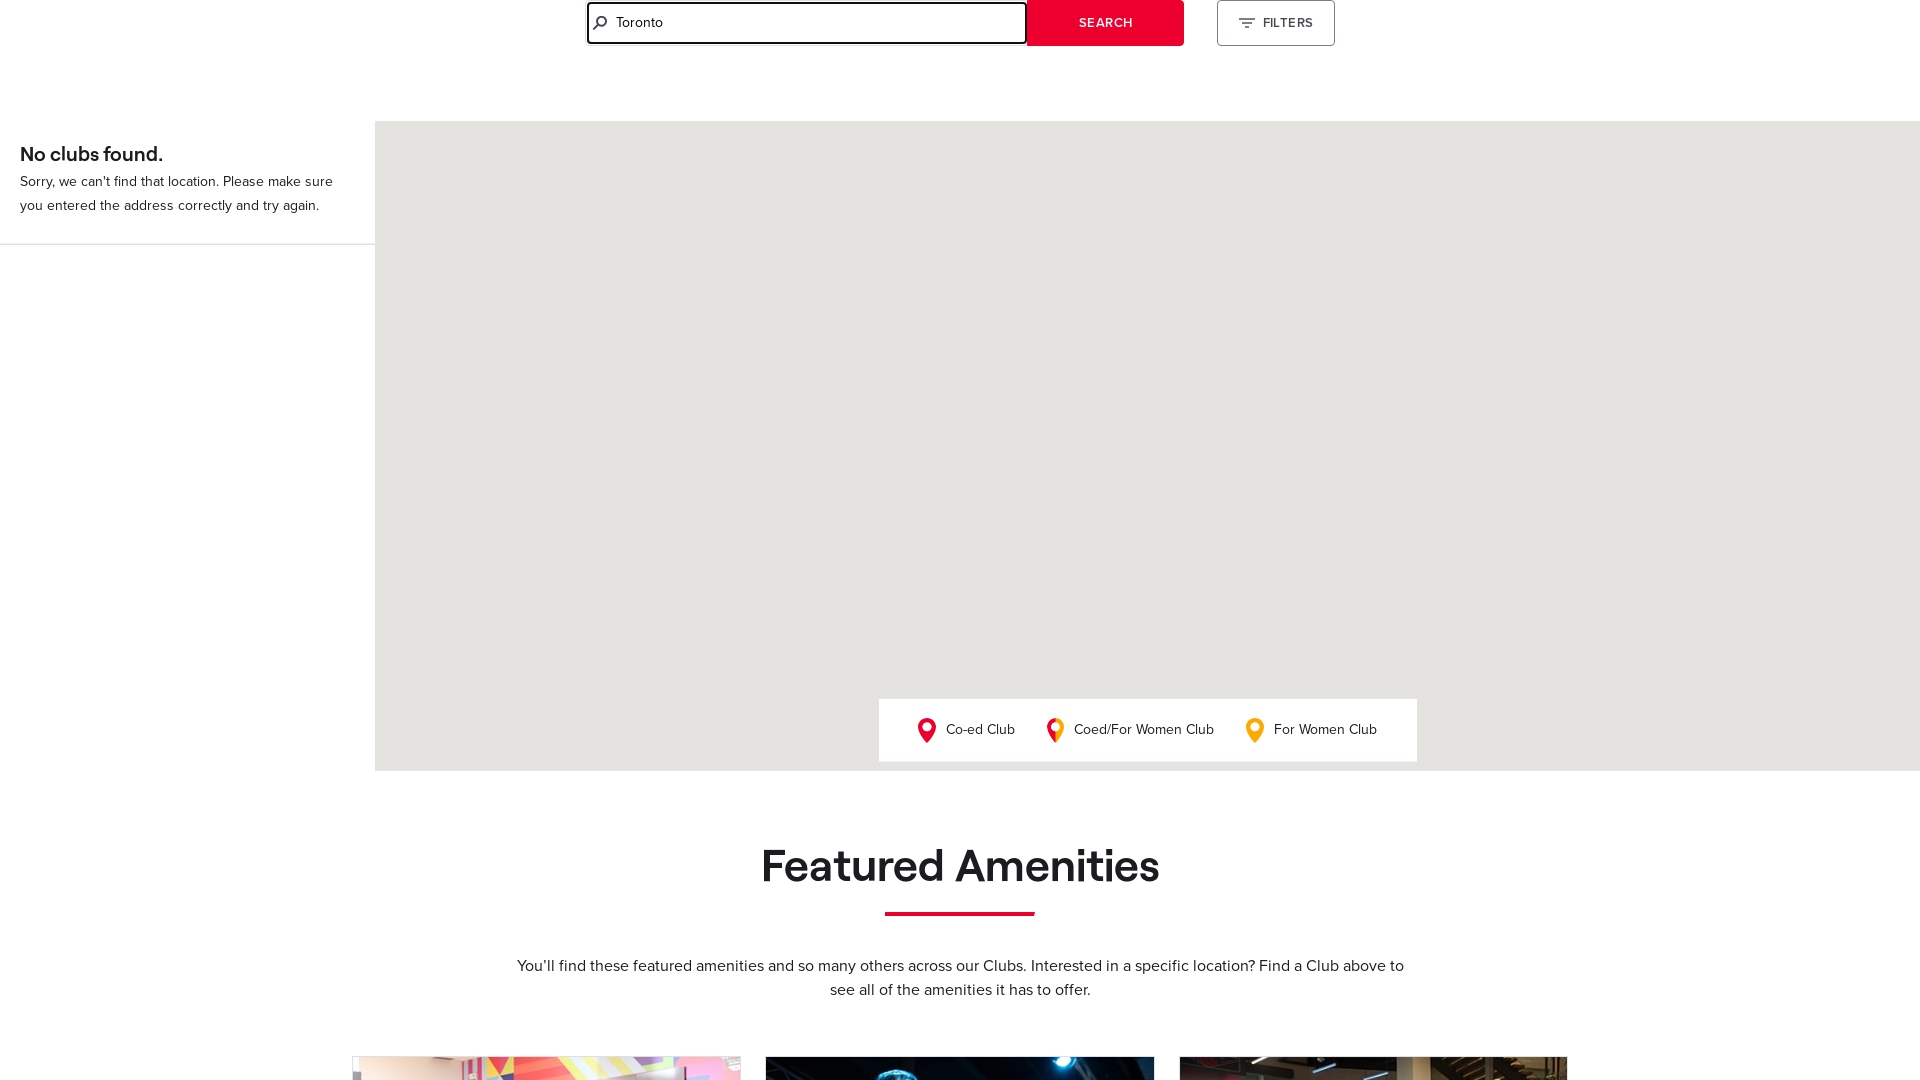

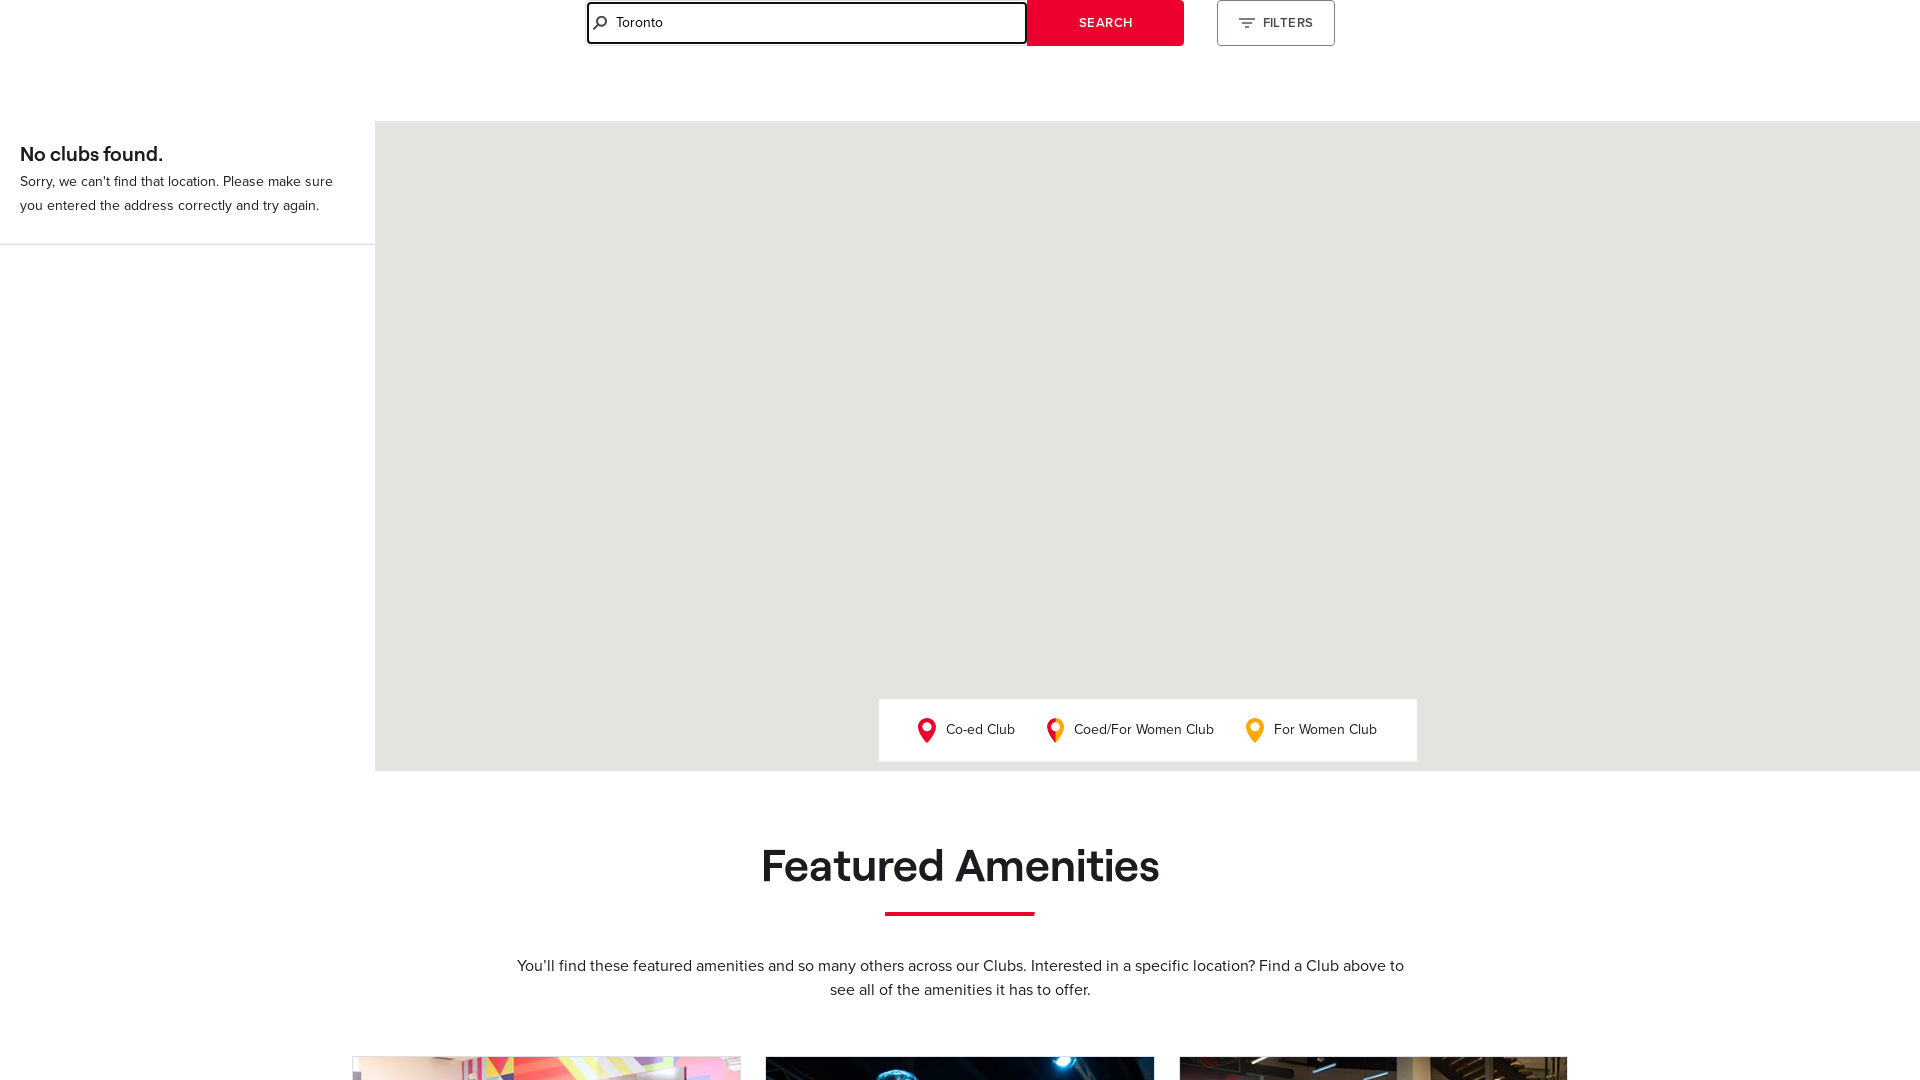